Tests the advanced stock search functionality on Status Invest by clicking the find button and verifying the search results interface loads correctly

Starting URL: https://statusinvest.com.br/acoes/busca-avancada

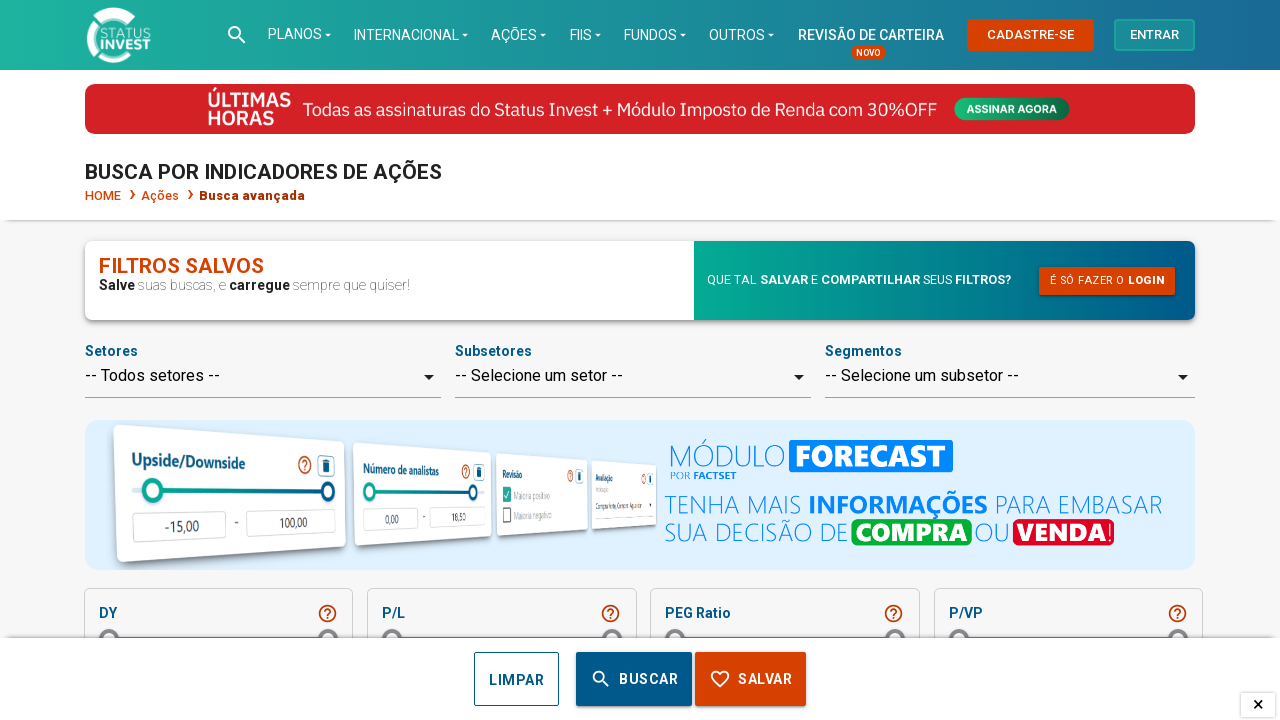

Page loaded with networkidle state
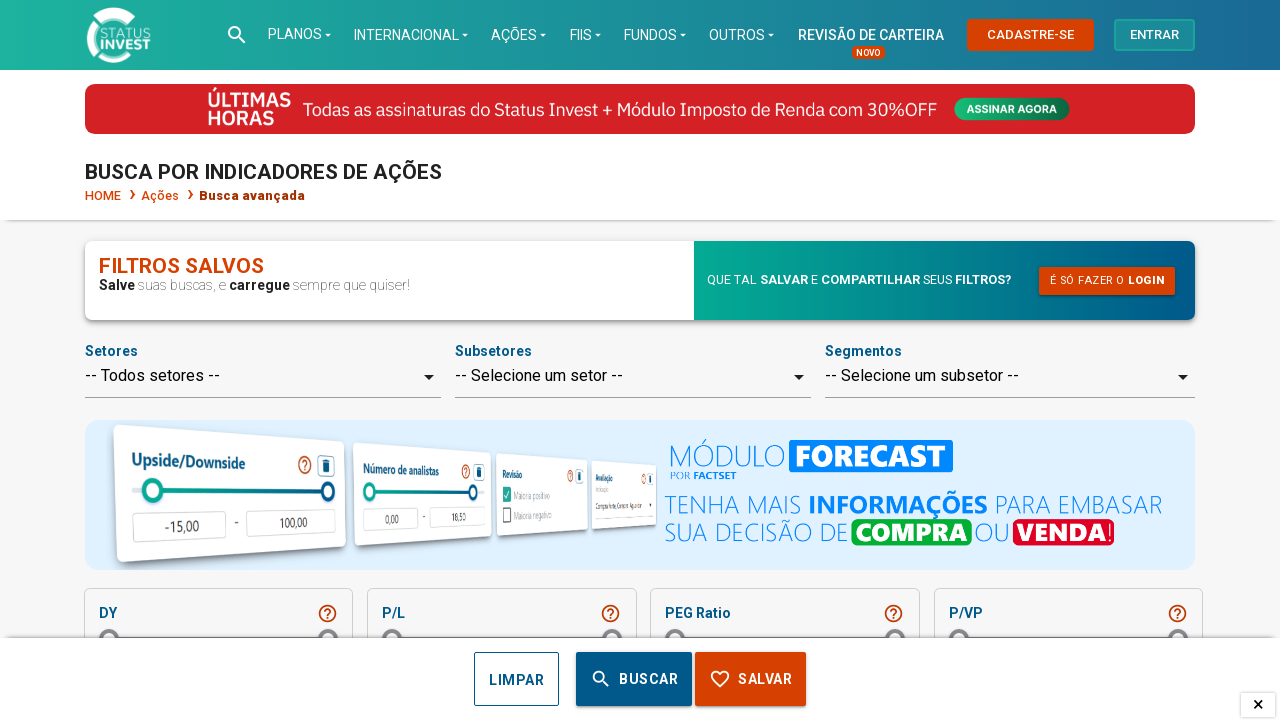

Clicked the find/search button for advanced stock search at (634, 679) on xpath=//div/button[contains(@class,'find')]
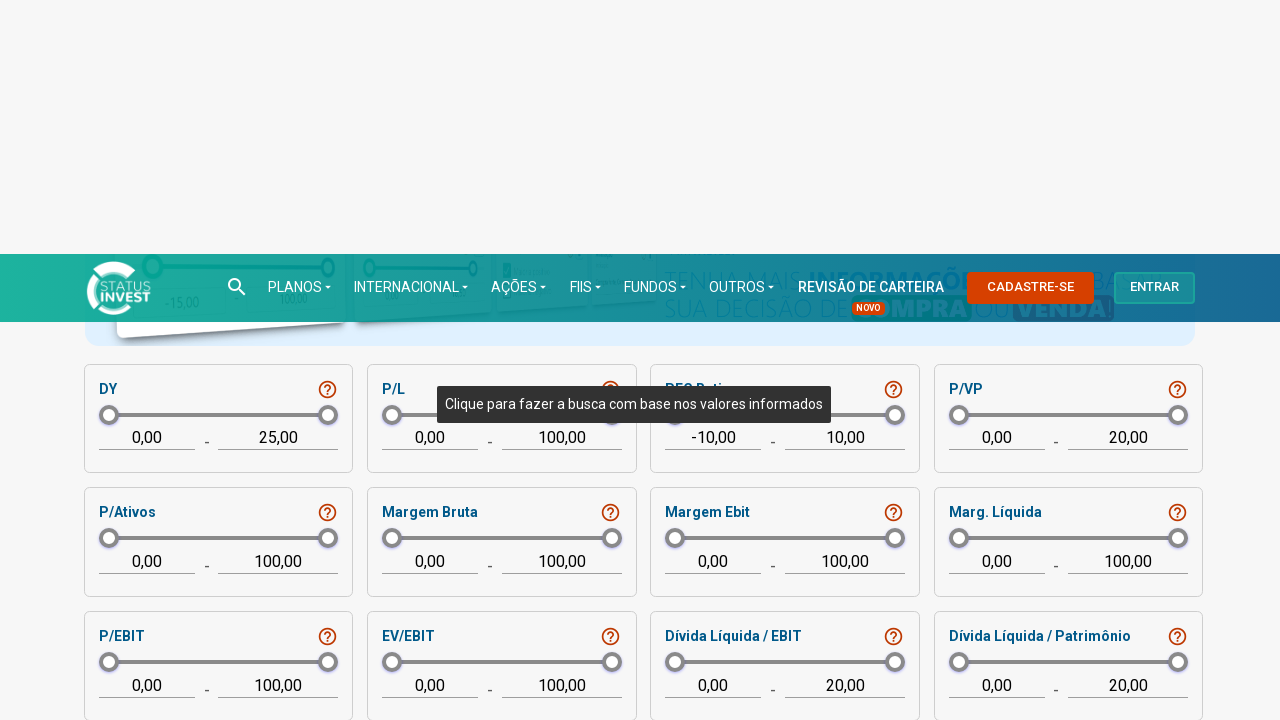

Waited 5 seconds for search results to load
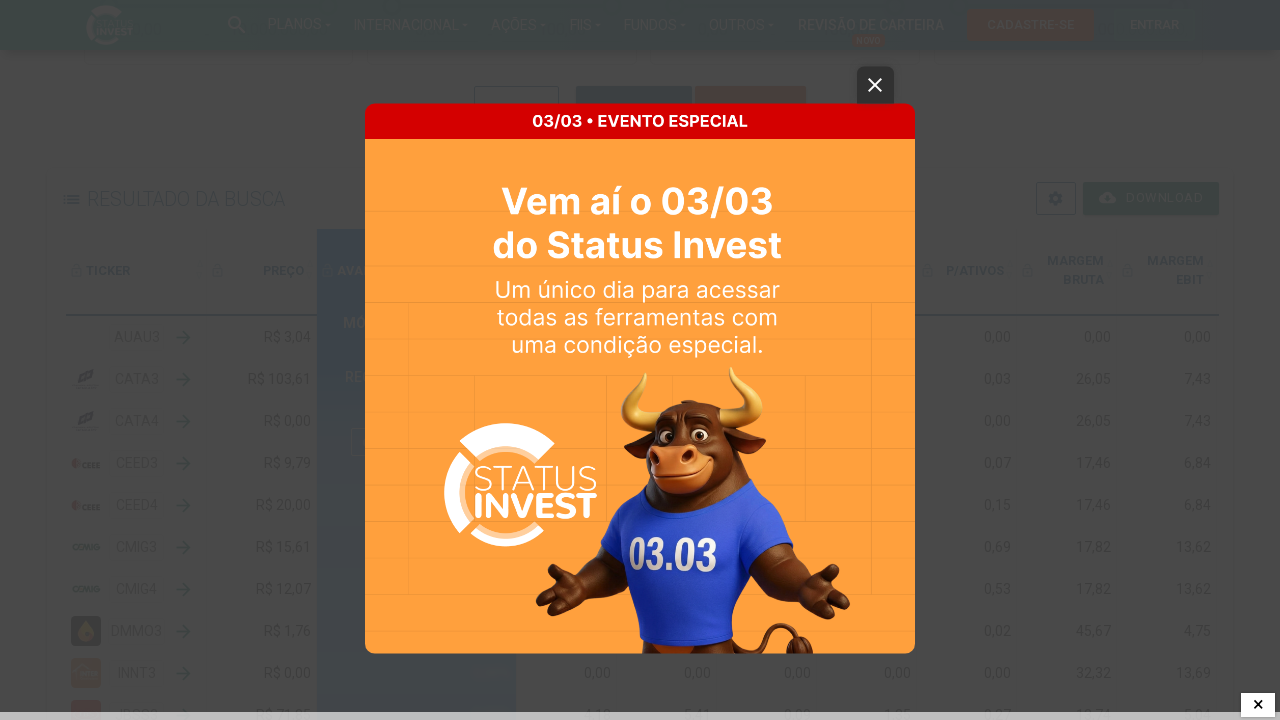

Search results interface loaded successfully - download button appeared
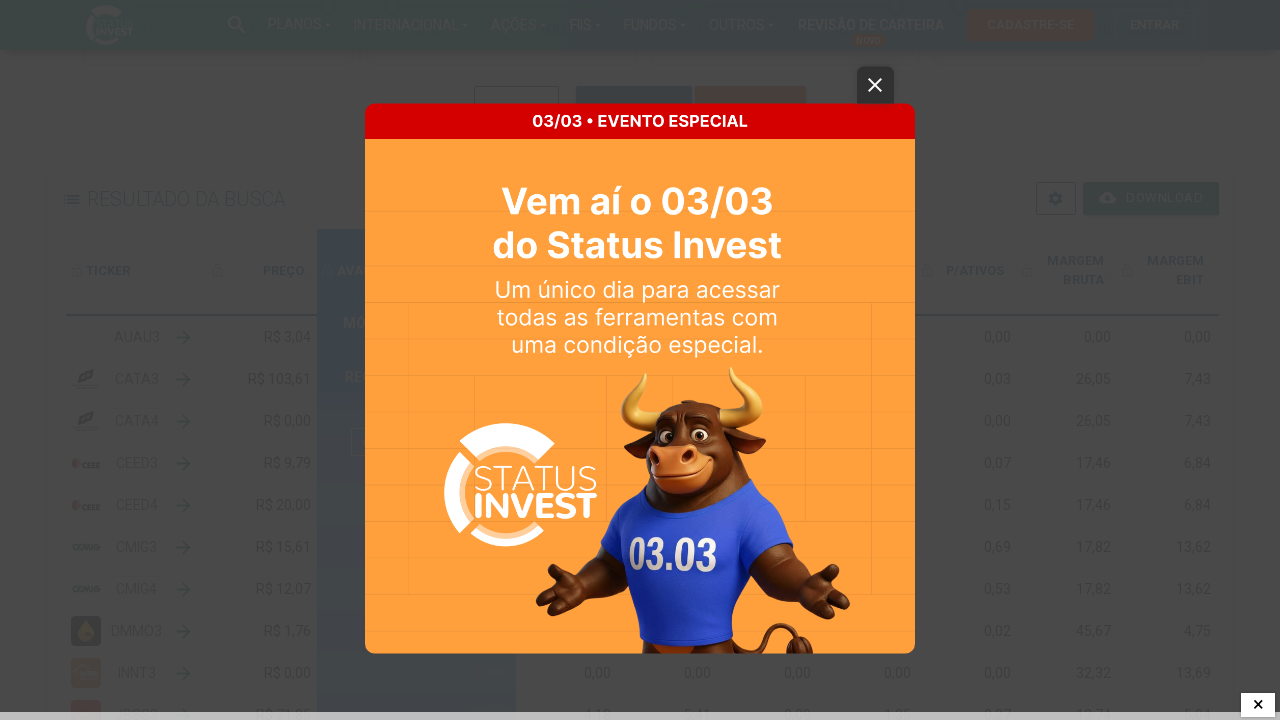

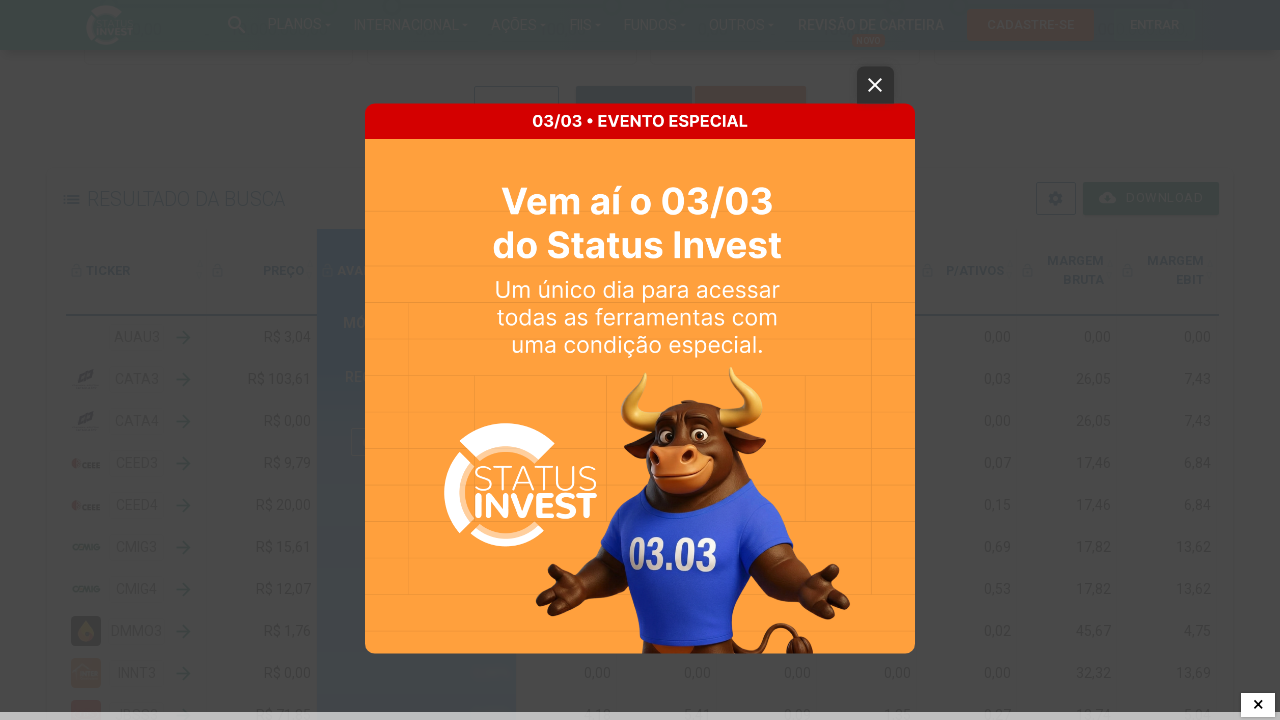